Tests that a todo item is removed if an empty string is entered during editing

Starting URL: https://demo.playwright.dev/todomvc

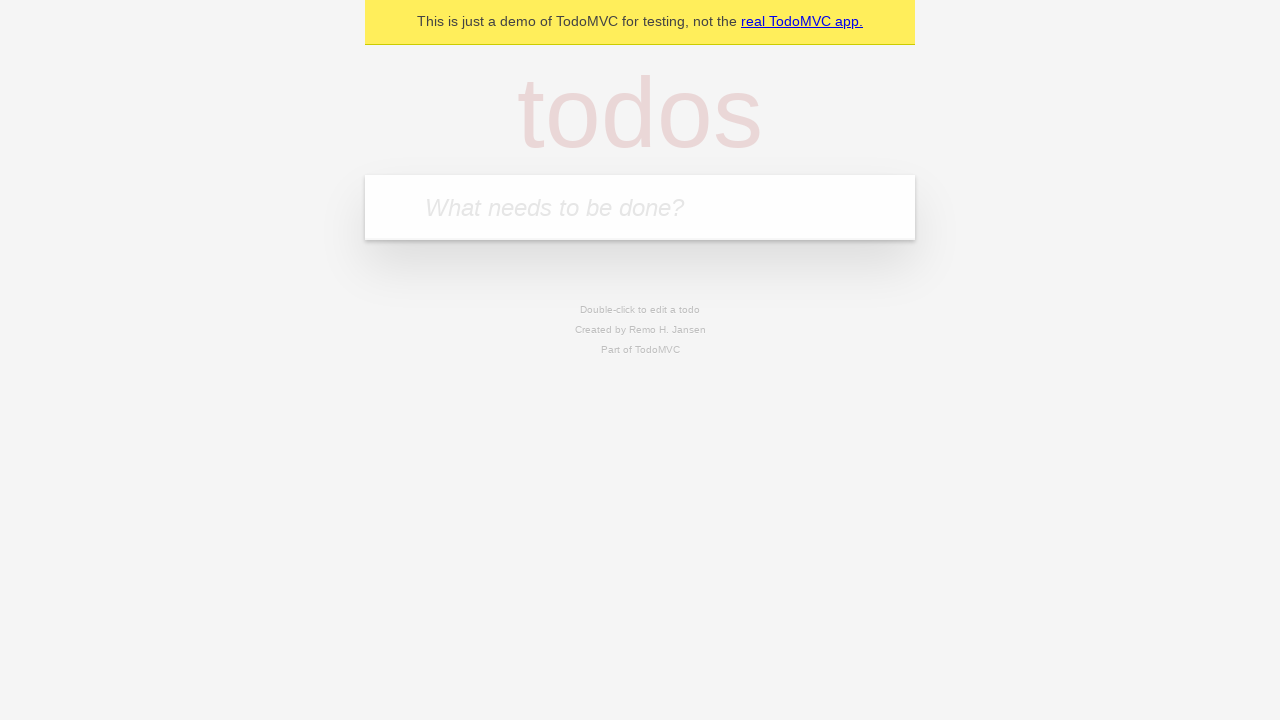

Filled new todo input with 'buy some cheese' on internal:attr=[placeholder="What needs to be done?"i]
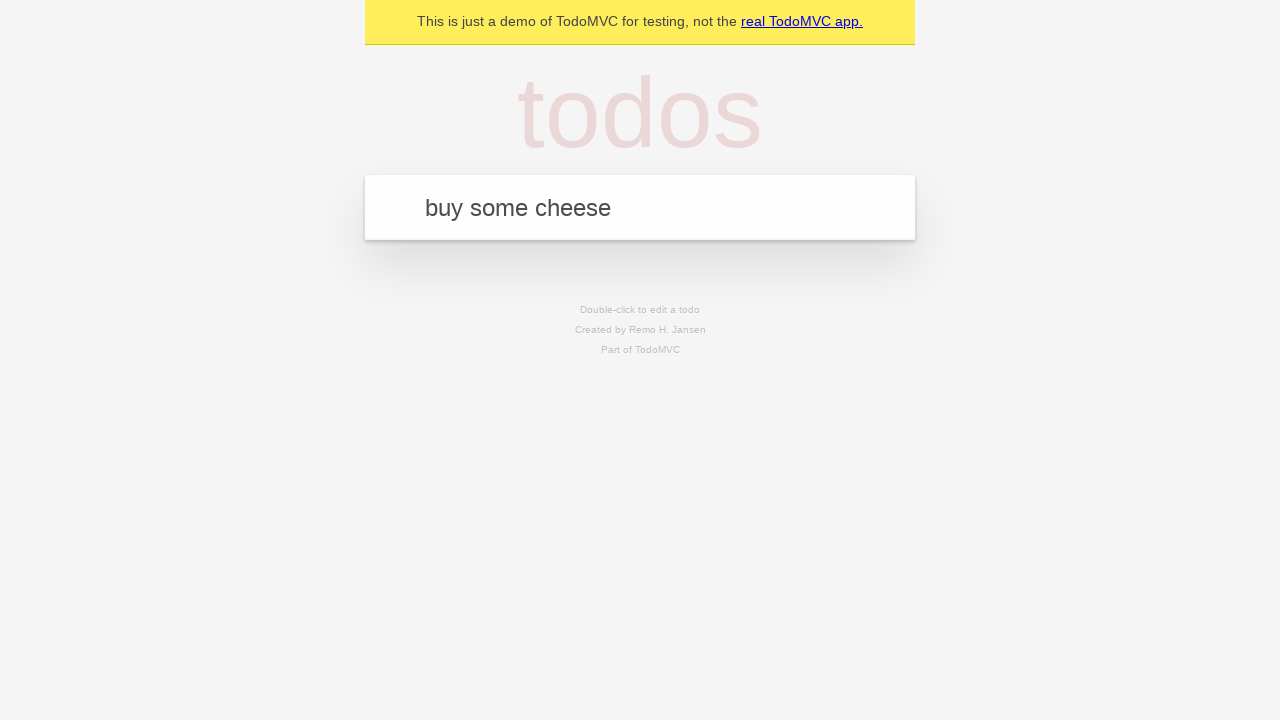

Pressed Enter to create todo 'buy some cheese' on internal:attr=[placeholder="What needs to be done?"i]
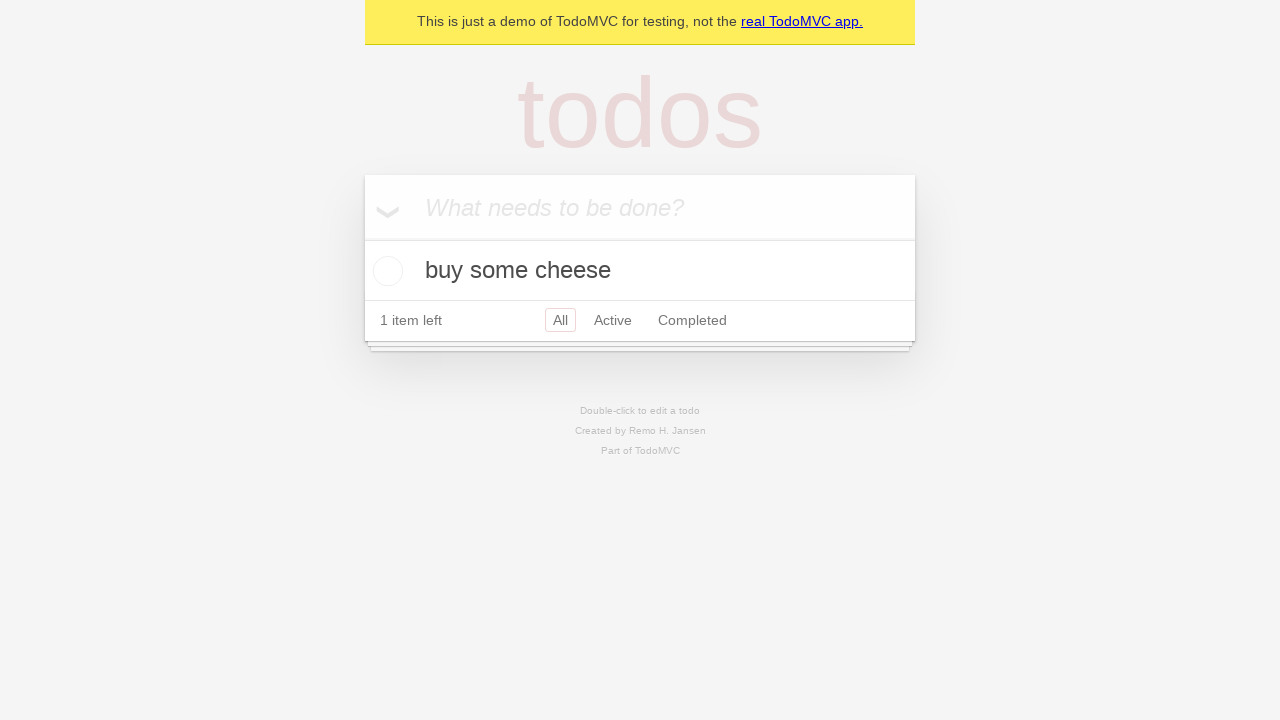

Filled new todo input with 'feed the cat' on internal:attr=[placeholder="What needs to be done?"i]
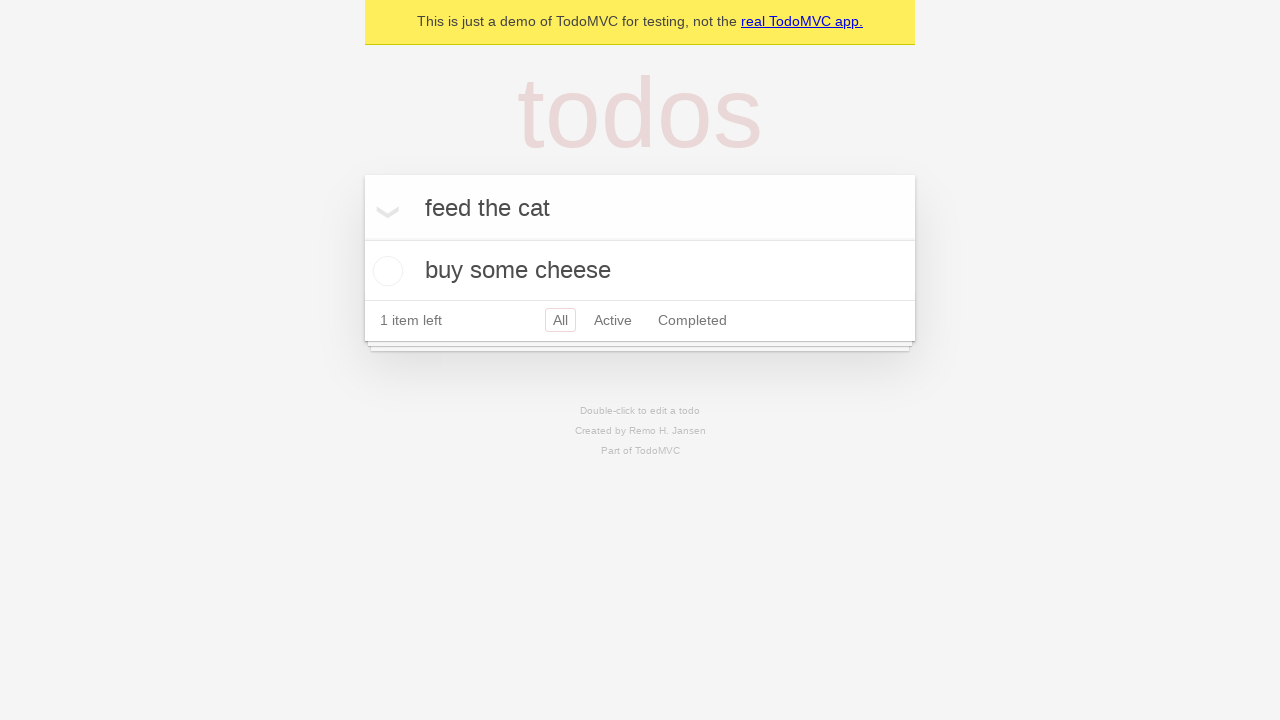

Pressed Enter to create todo 'feed the cat' on internal:attr=[placeholder="What needs to be done?"i]
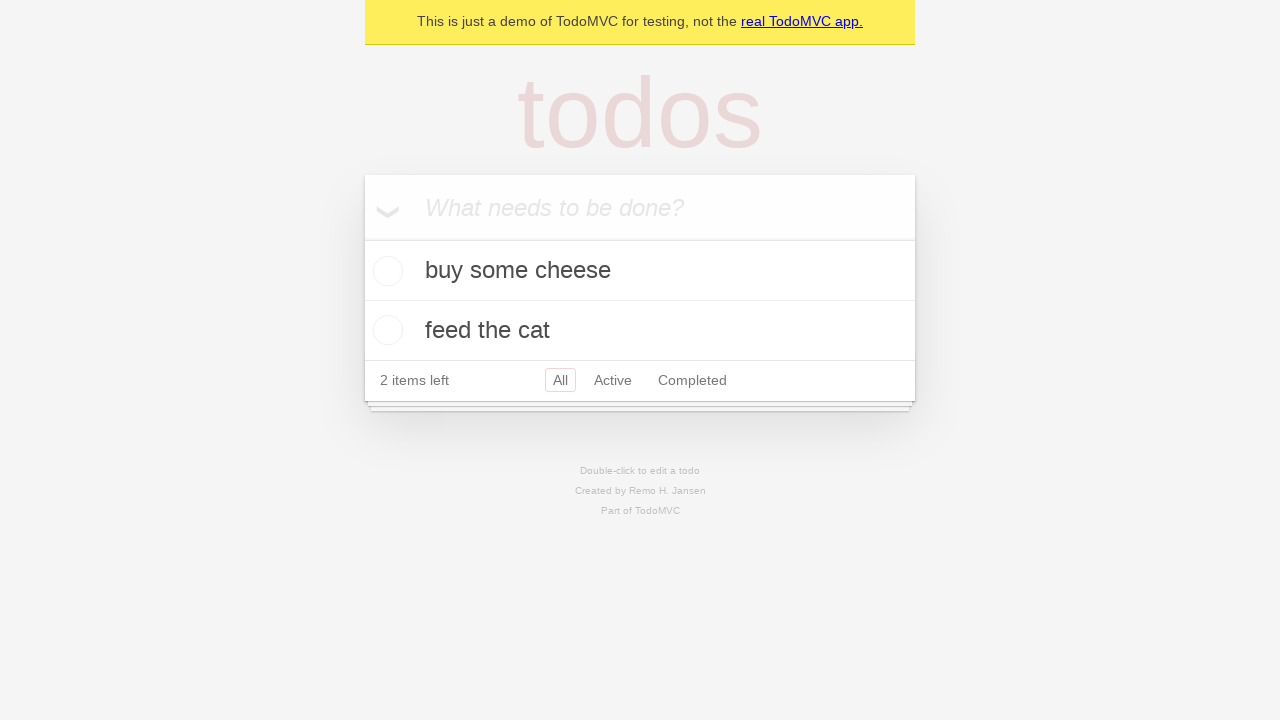

Filled new todo input with 'book a doctors appointment' on internal:attr=[placeholder="What needs to be done?"i]
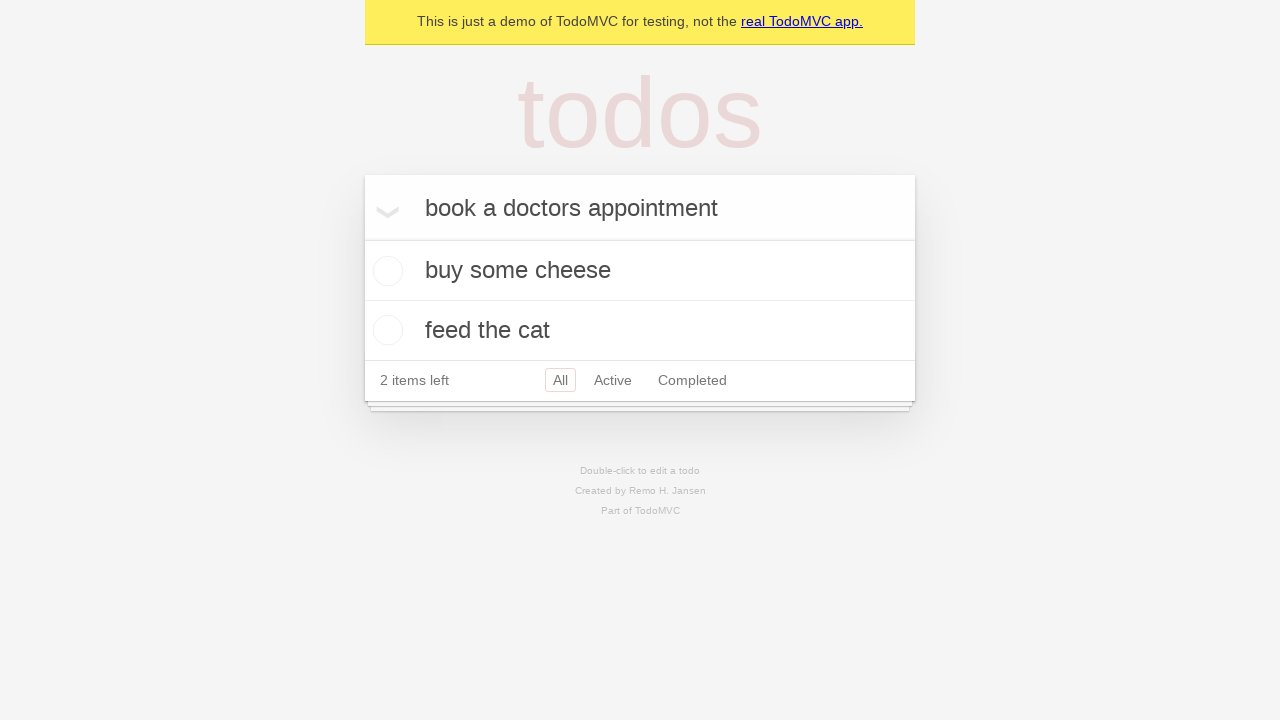

Pressed Enter to create todo 'book a doctors appointment' on internal:attr=[placeholder="What needs to be done?"i]
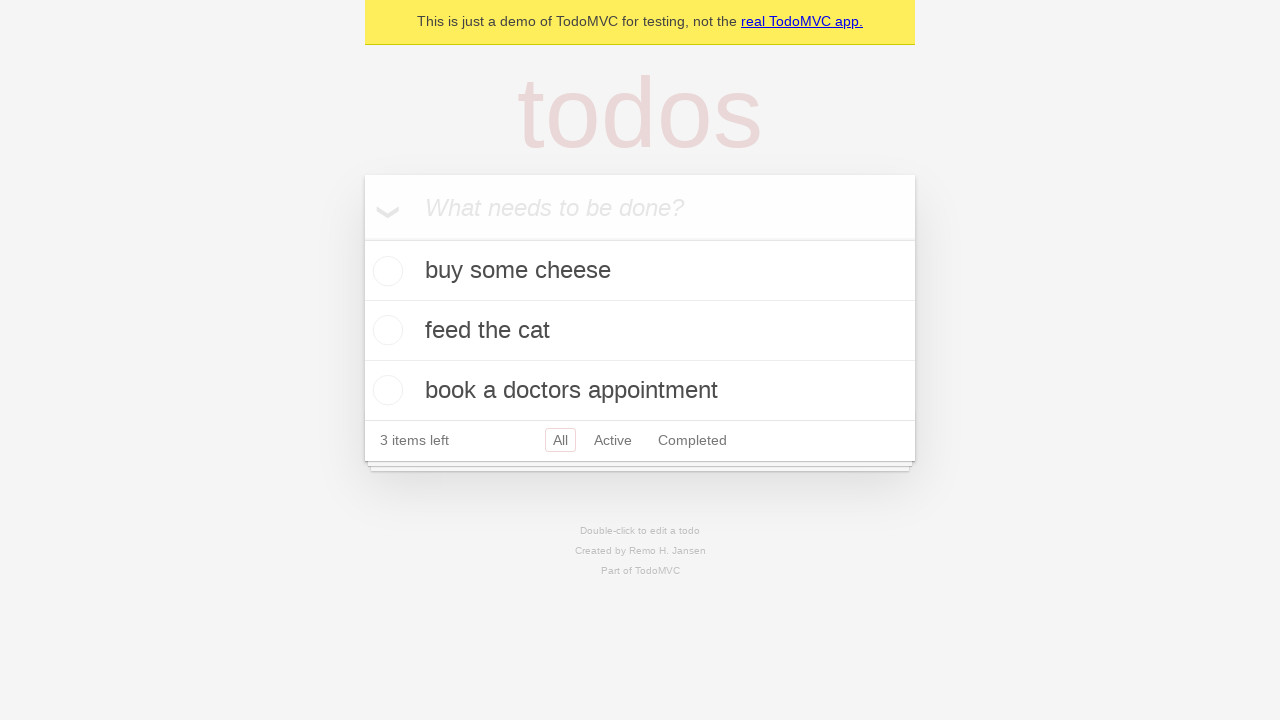

Double-clicked second todo item to enter edit mode at (640, 331) on internal:testid=[data-testid="todo-item"s] >> nth=1
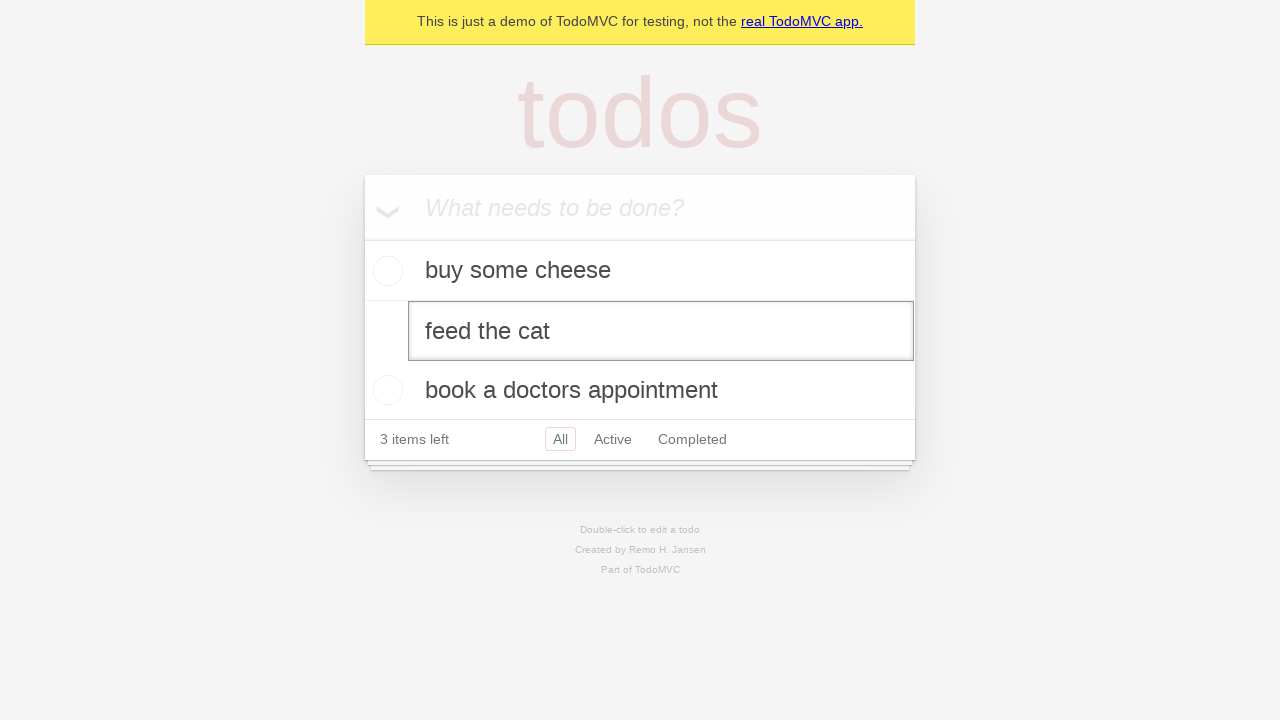

Cleared the text in the edit field by filling with empty string on internal:testid=[data-testid="todo-item"s] >> nth=1 >> internal:role=textbox[nam
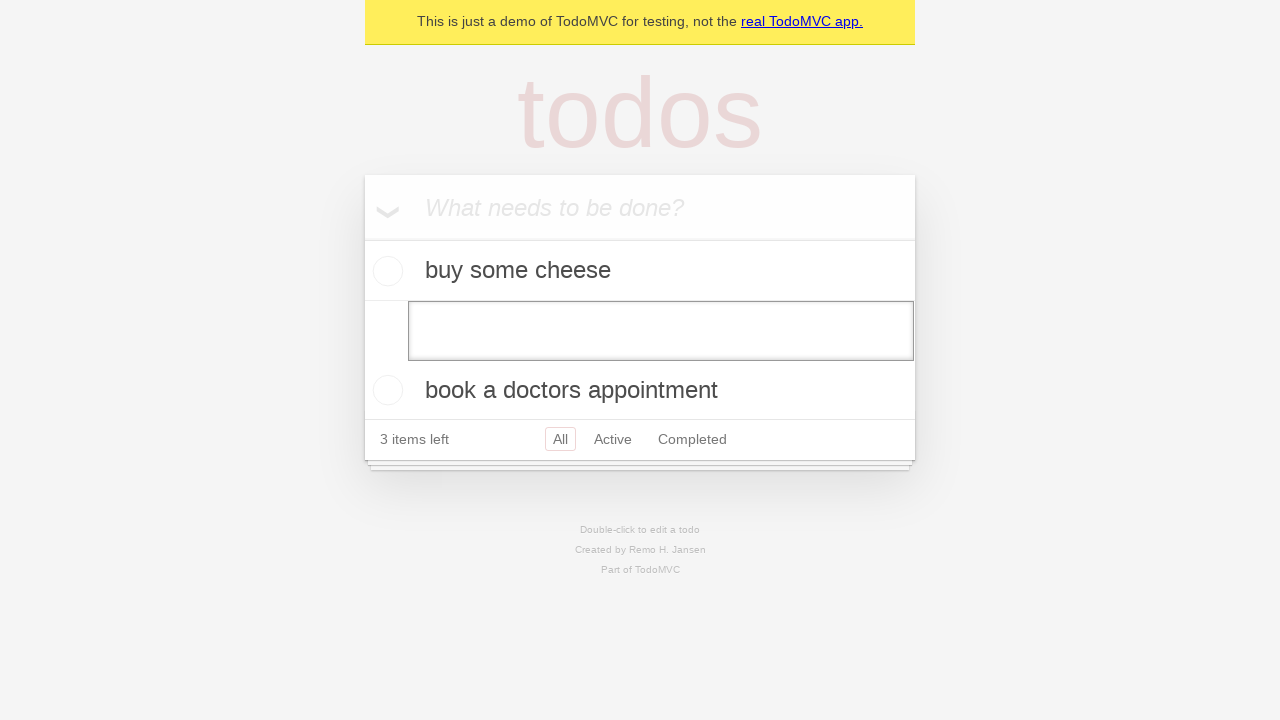

Pressed Enter to confirm empty edit, removing the todo item on internal:testid=[data-testid="todo-item"s] >> nth=1 >> internal:role=textbox[nam
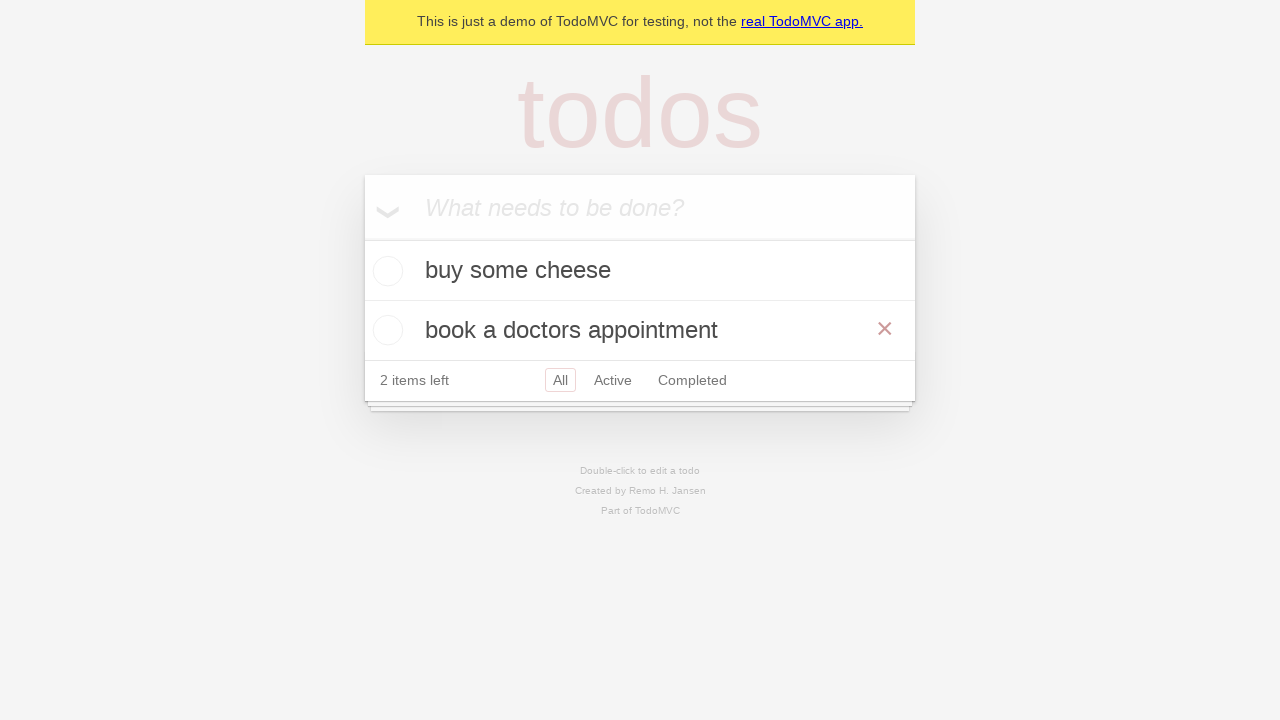

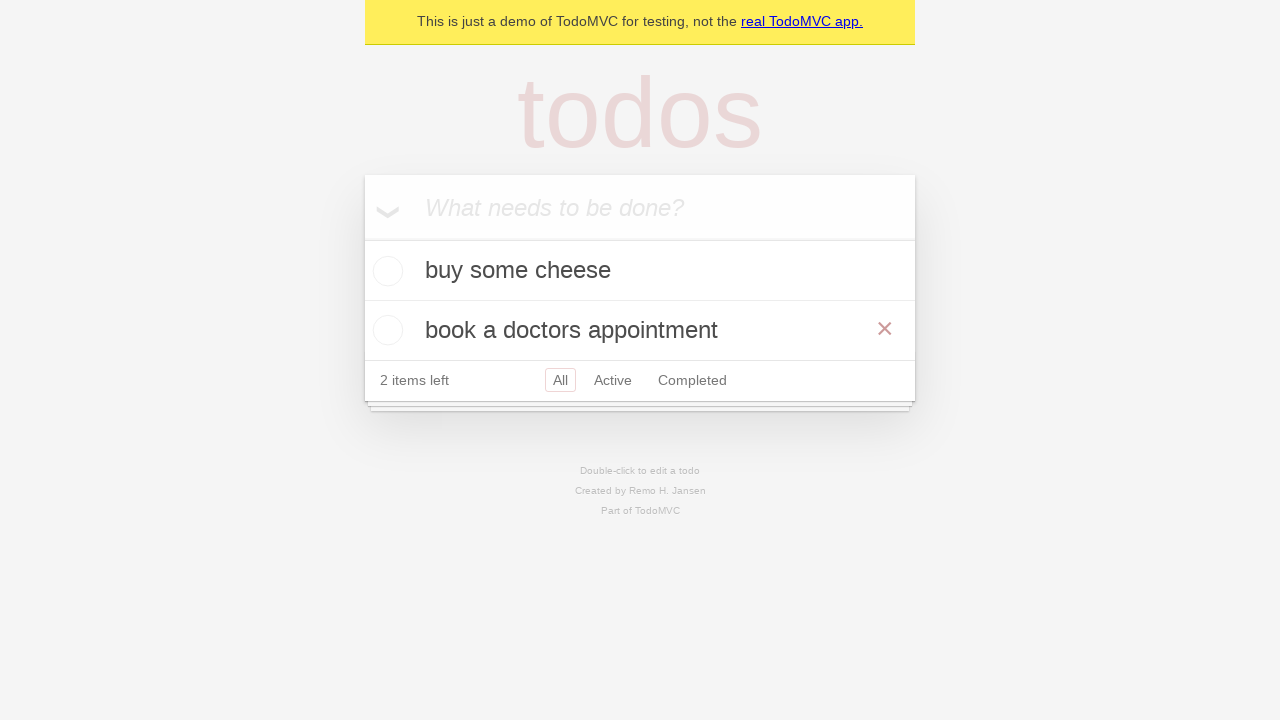